Tests window handling using a helper method approach to switch between windows by index.

Starting URL: https://the-internet.herokuapp.com/windows

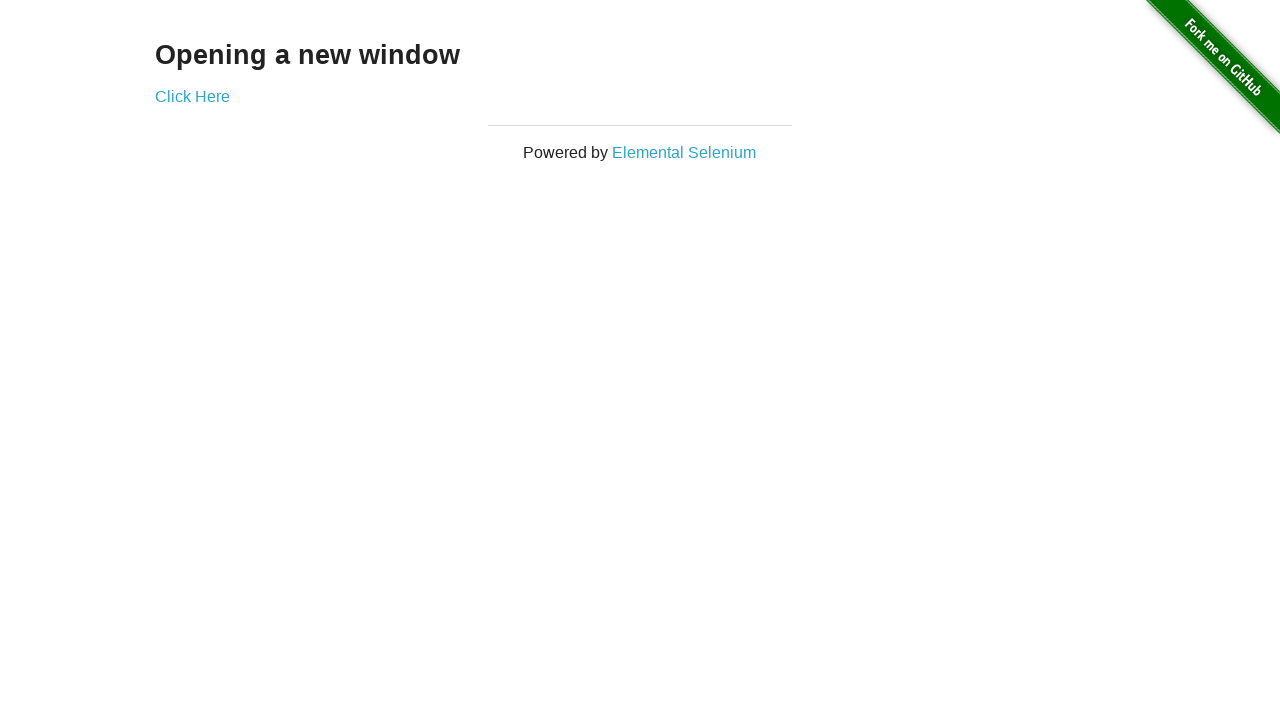

Retrieved heading text from initial page
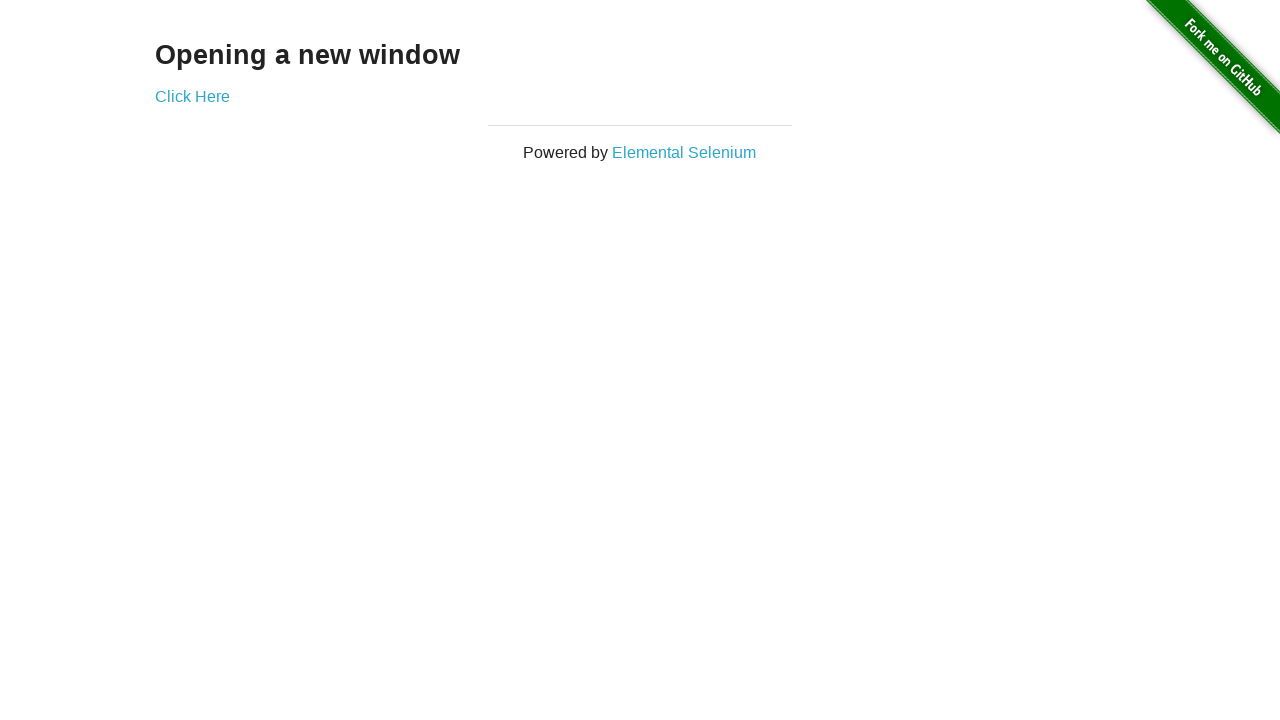

Verified heading text is 'Opening a new window'
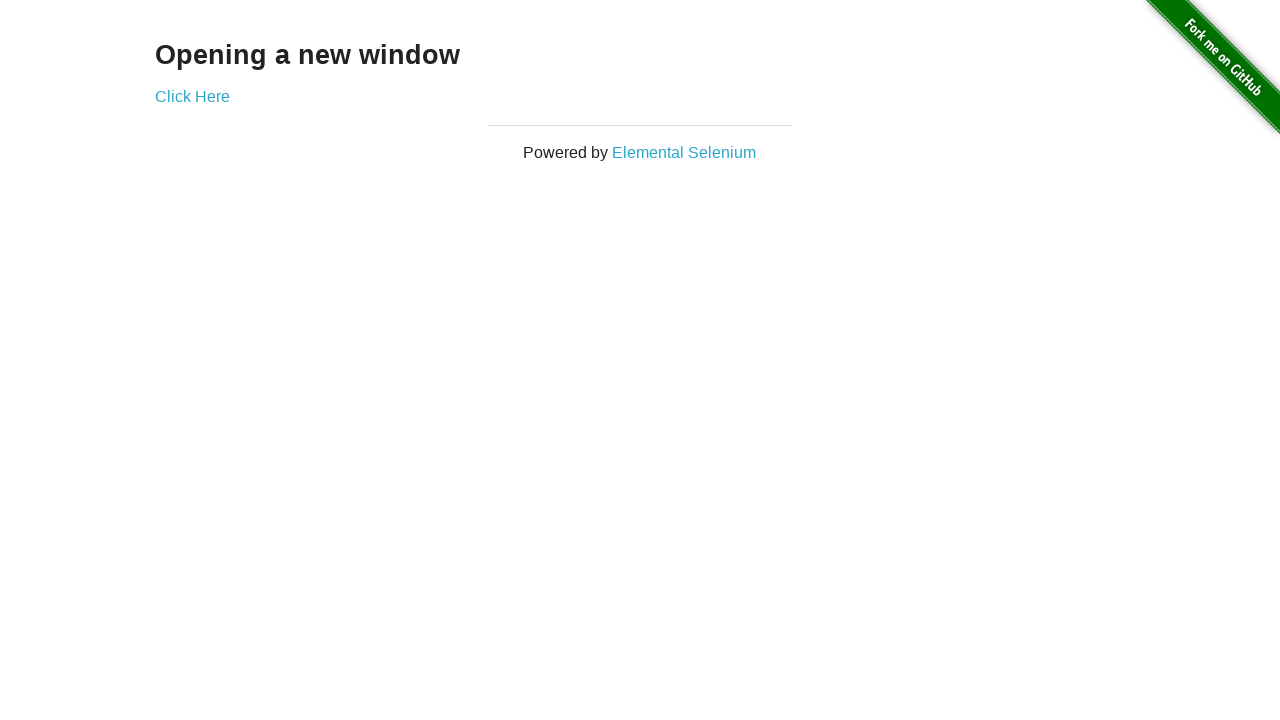

Verified initial page title is 'The Internet'
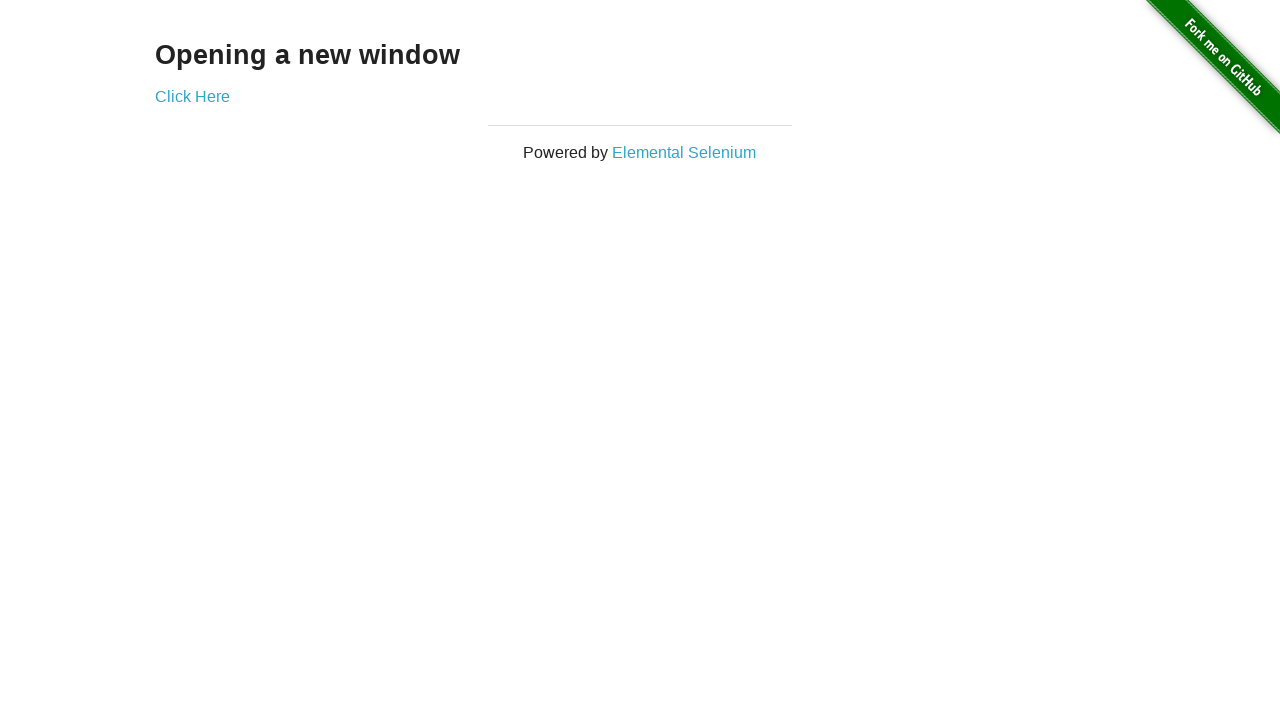

Clicked 'Click Here' button to open new window at (192, 96) on (//a)[2]
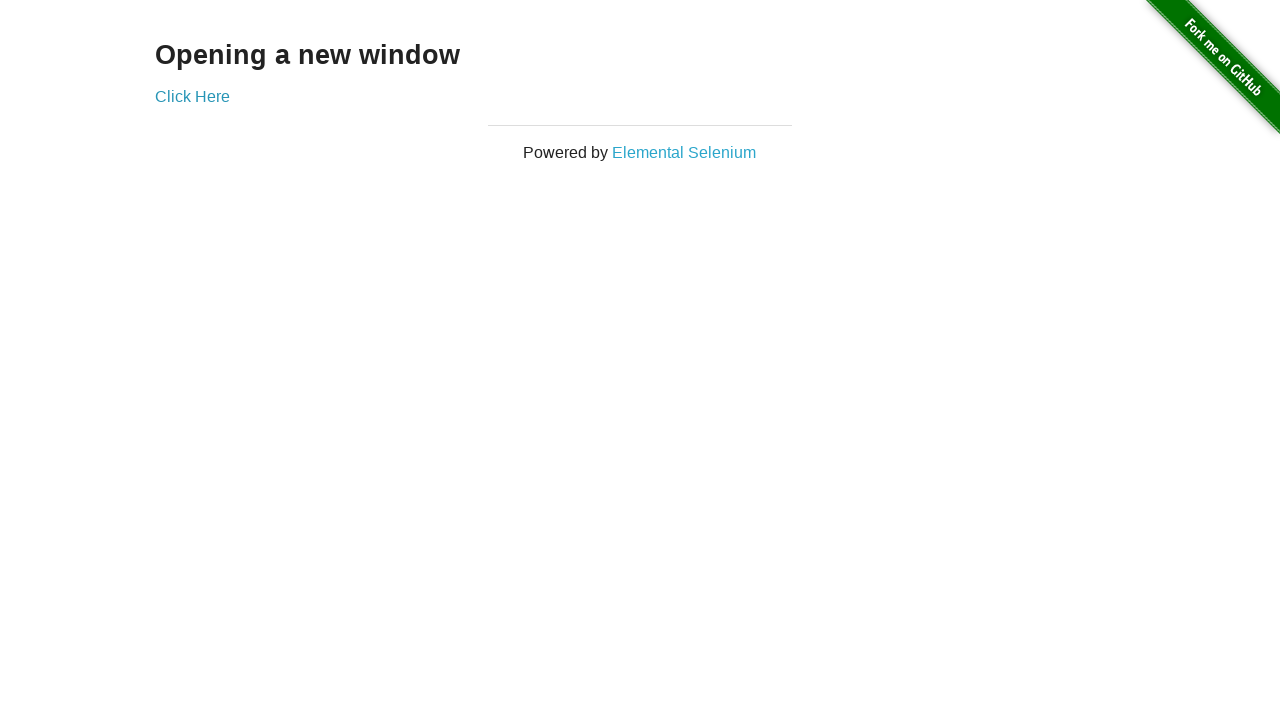

New page loaded and ready
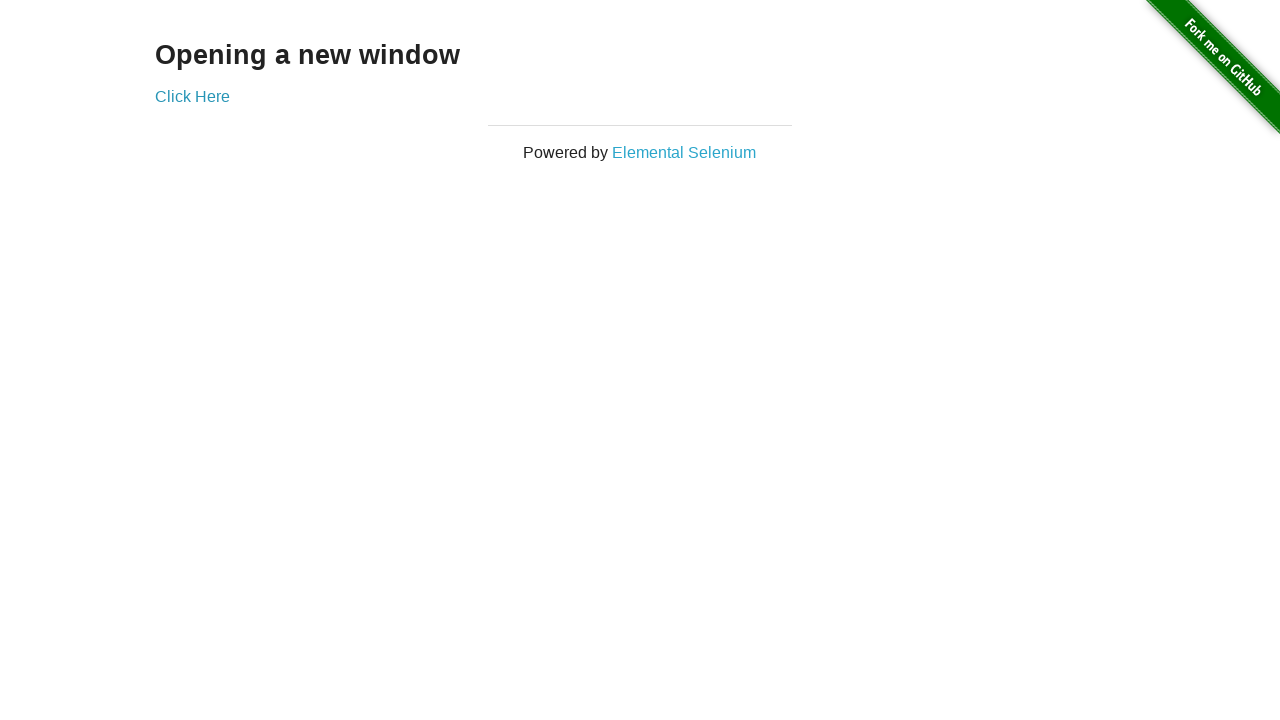

Verified new page title is 'New Window'
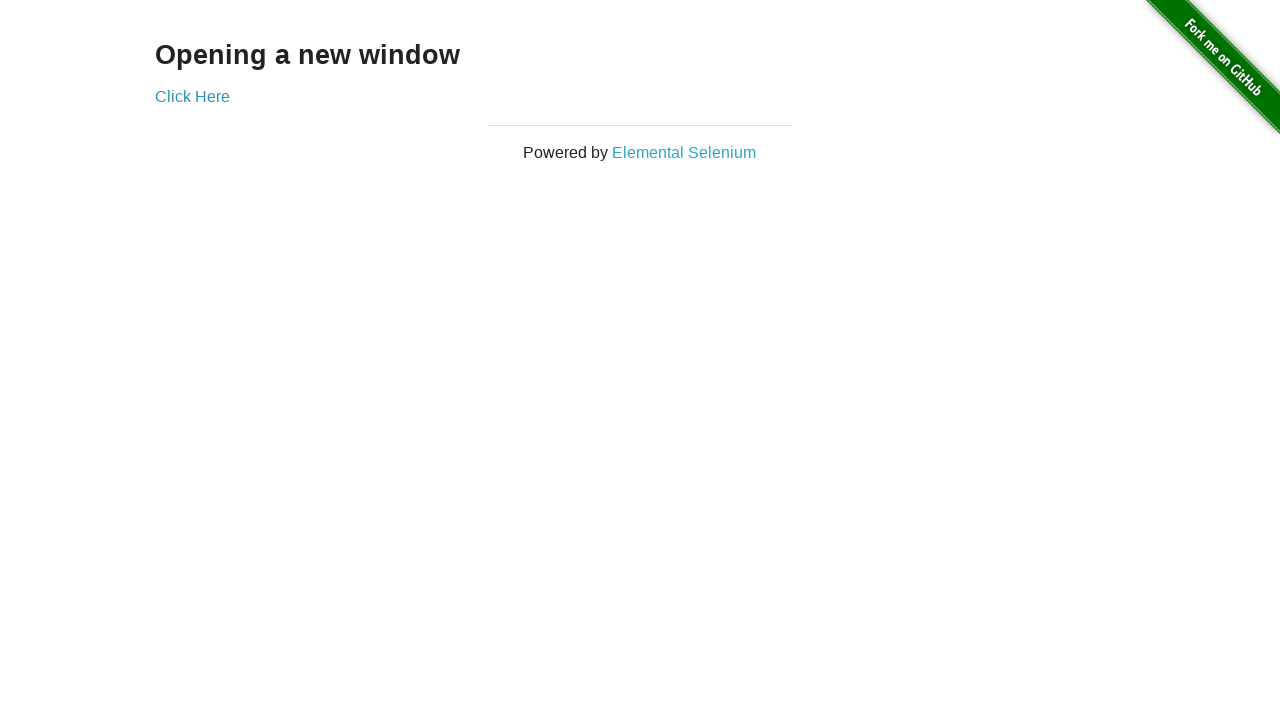

Switched back to first page
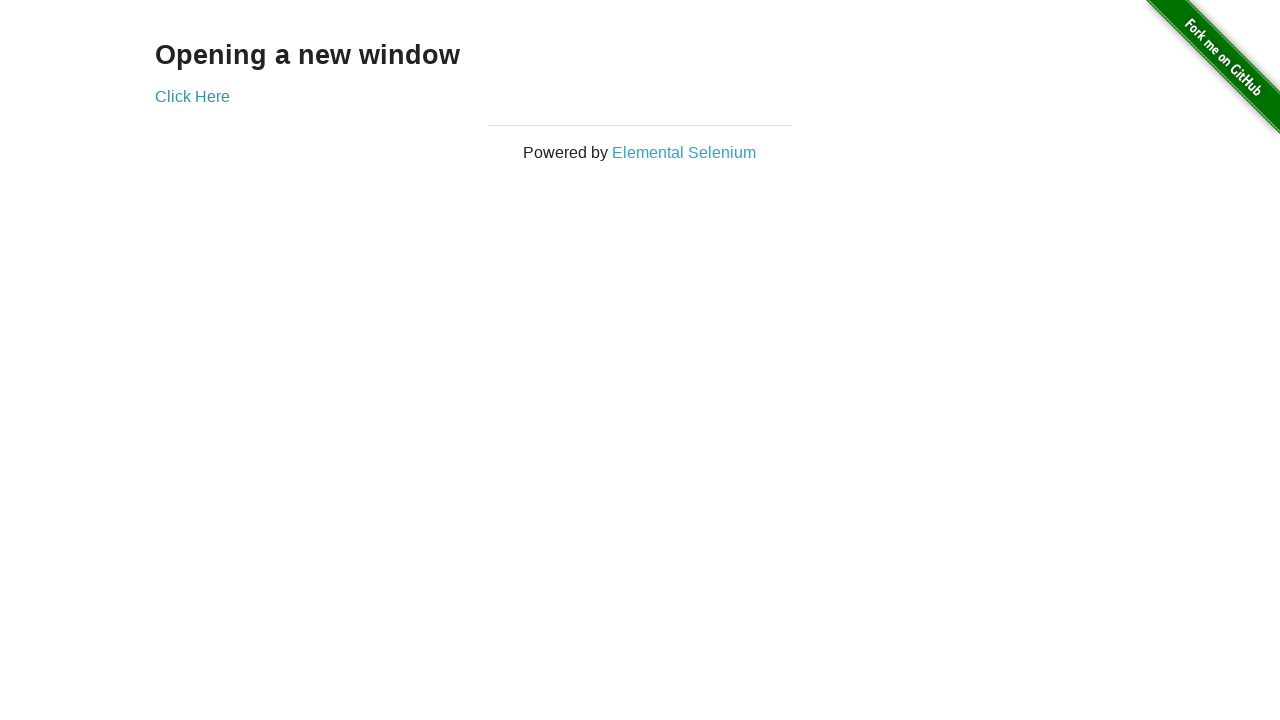

Verified first page title is still 'The Internet'
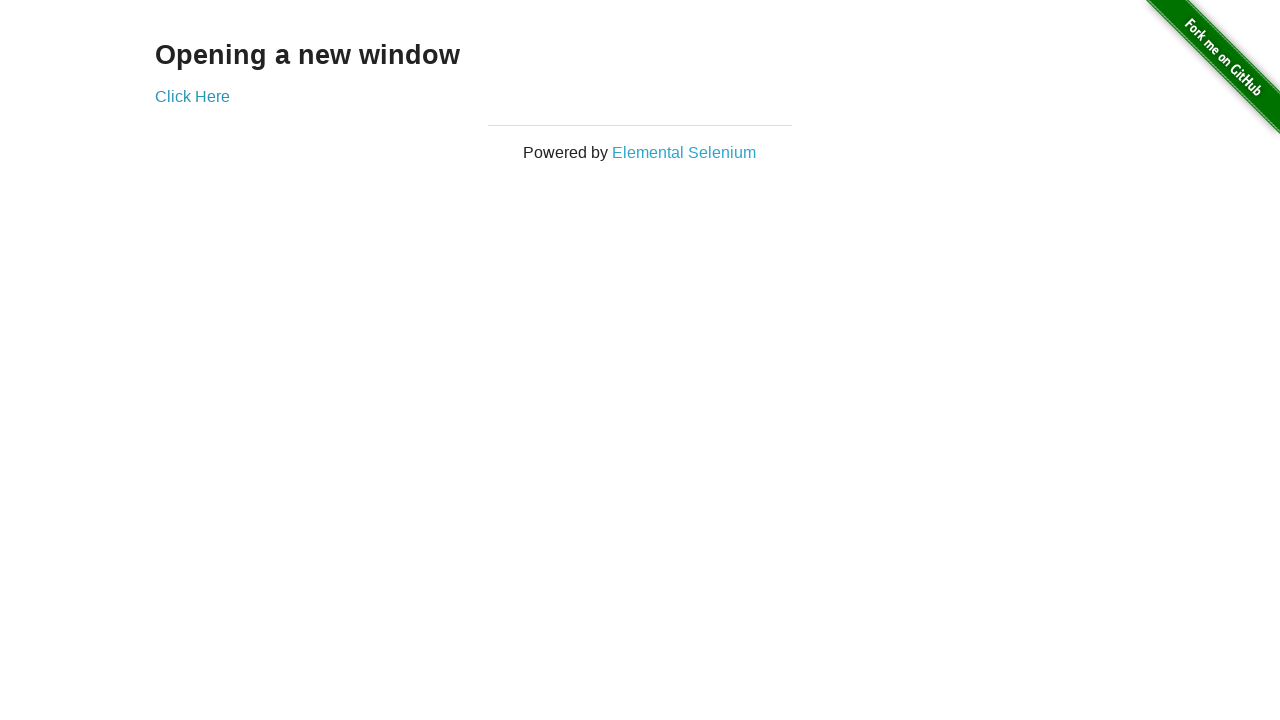

Switched to second page again
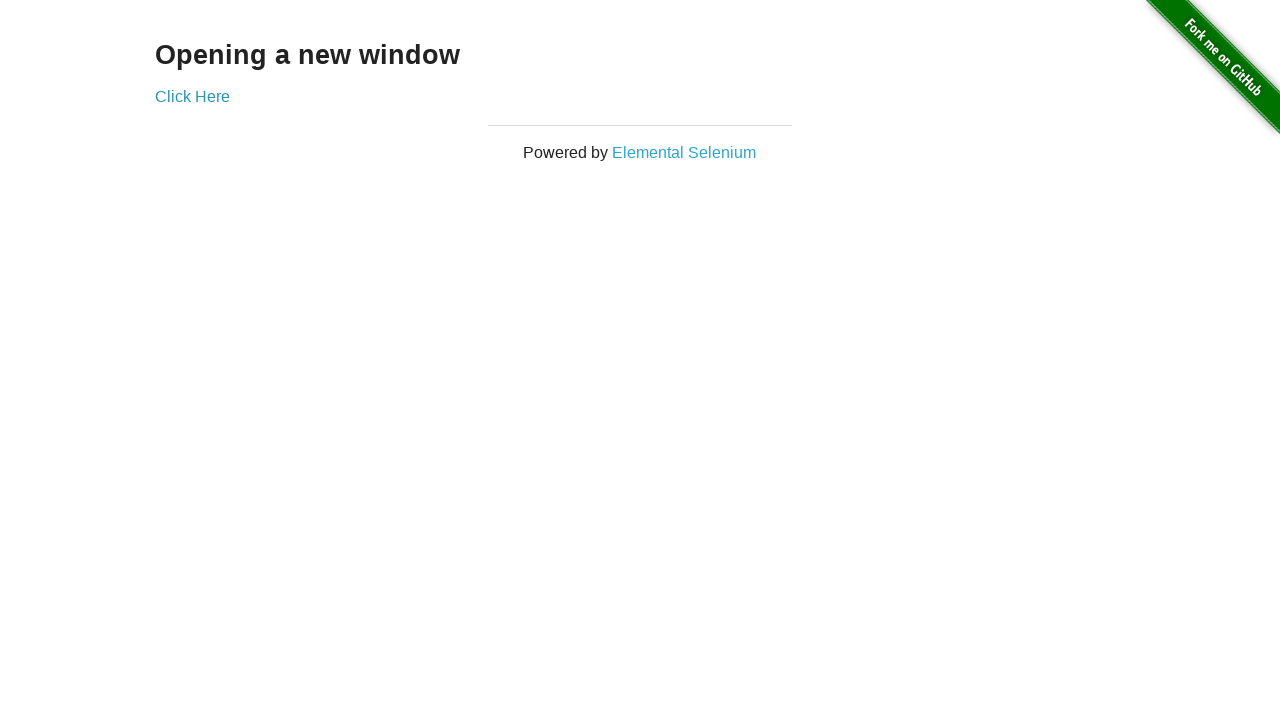

Switched back to first page
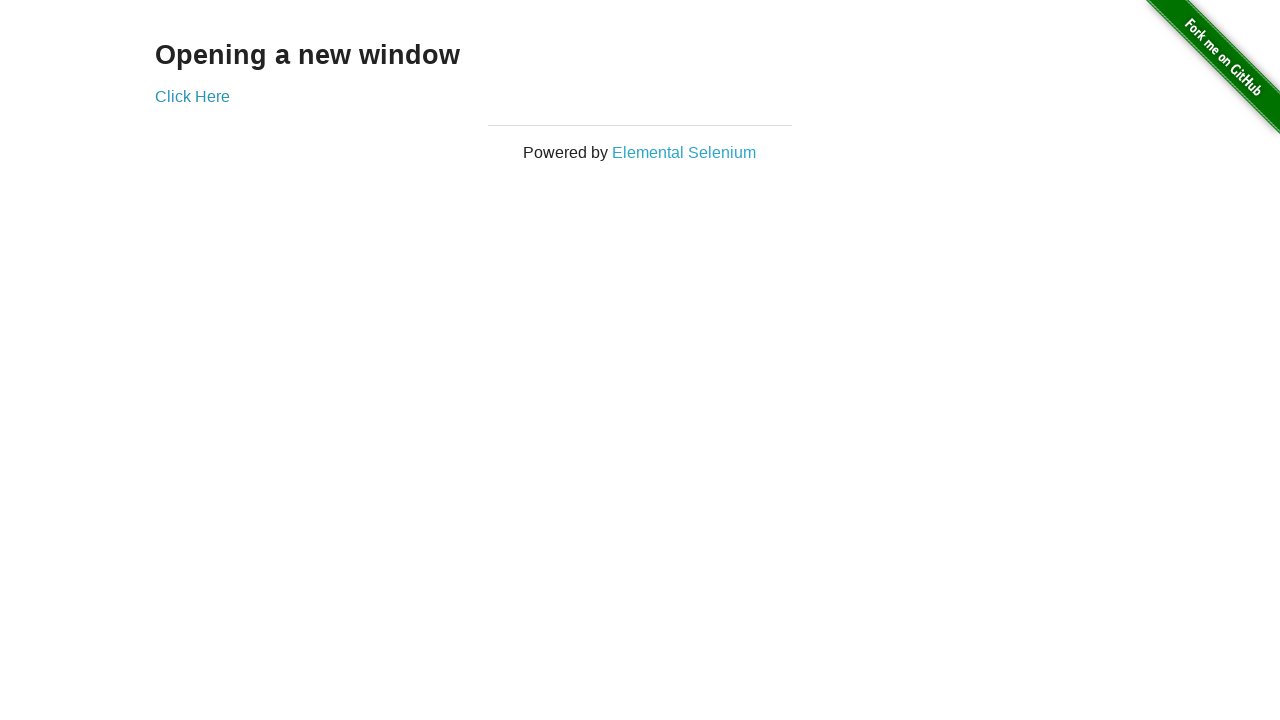

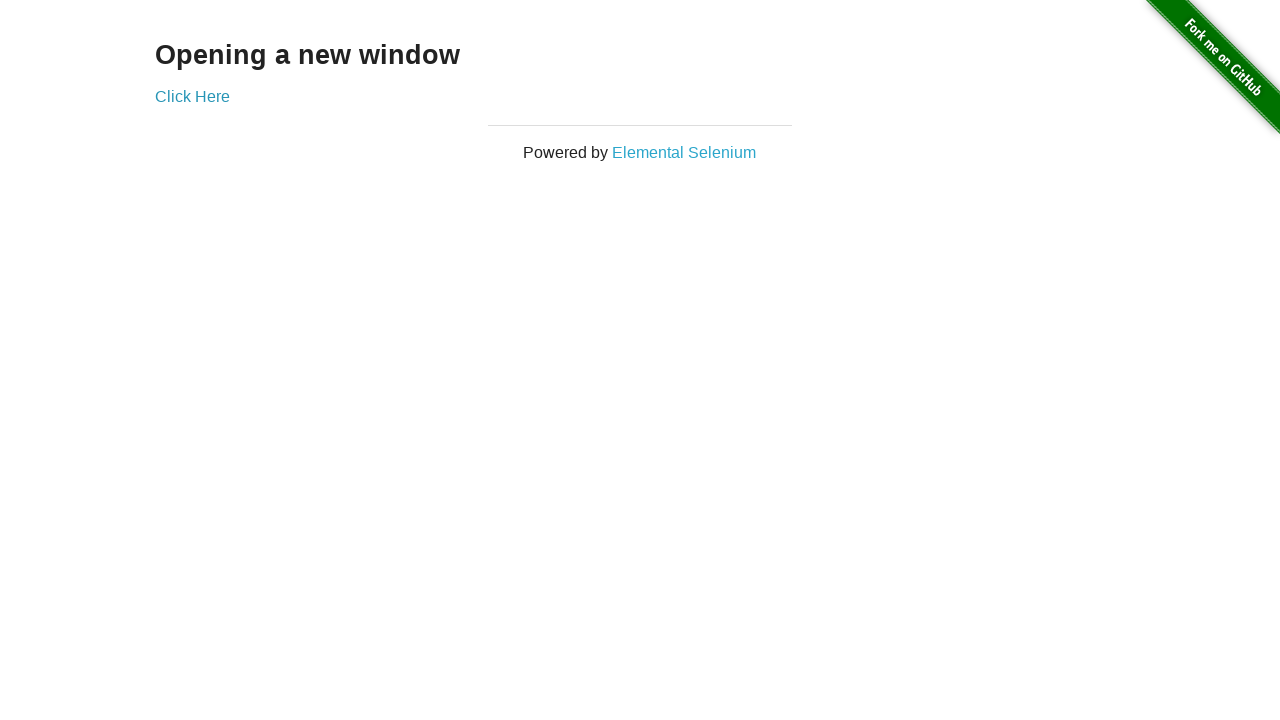